Navigates to dictionary page and clicks on the sidebar letter K link to access letter-specific dictionary

Starting URL: https://qualeagiria.com.br/

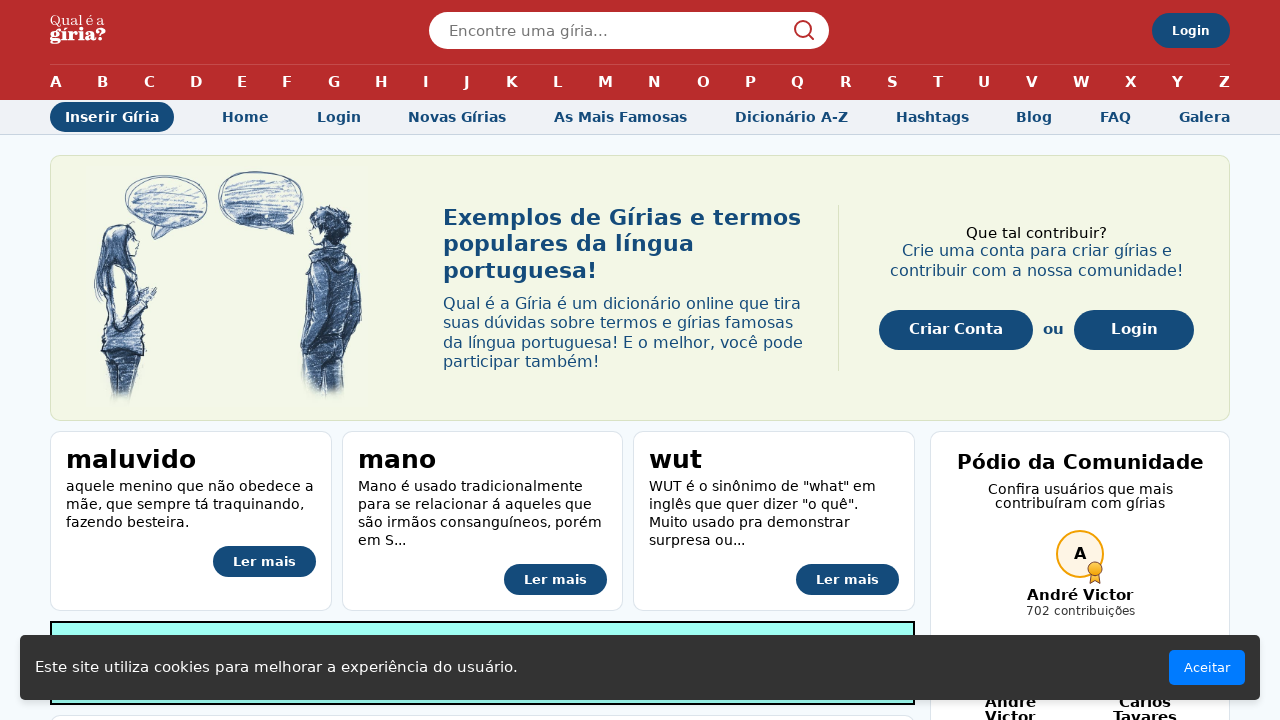

Clicked on 'Dicionário A-Z' link at (791, 117) on internal:role=link[name="Dicionário A-Z"i]
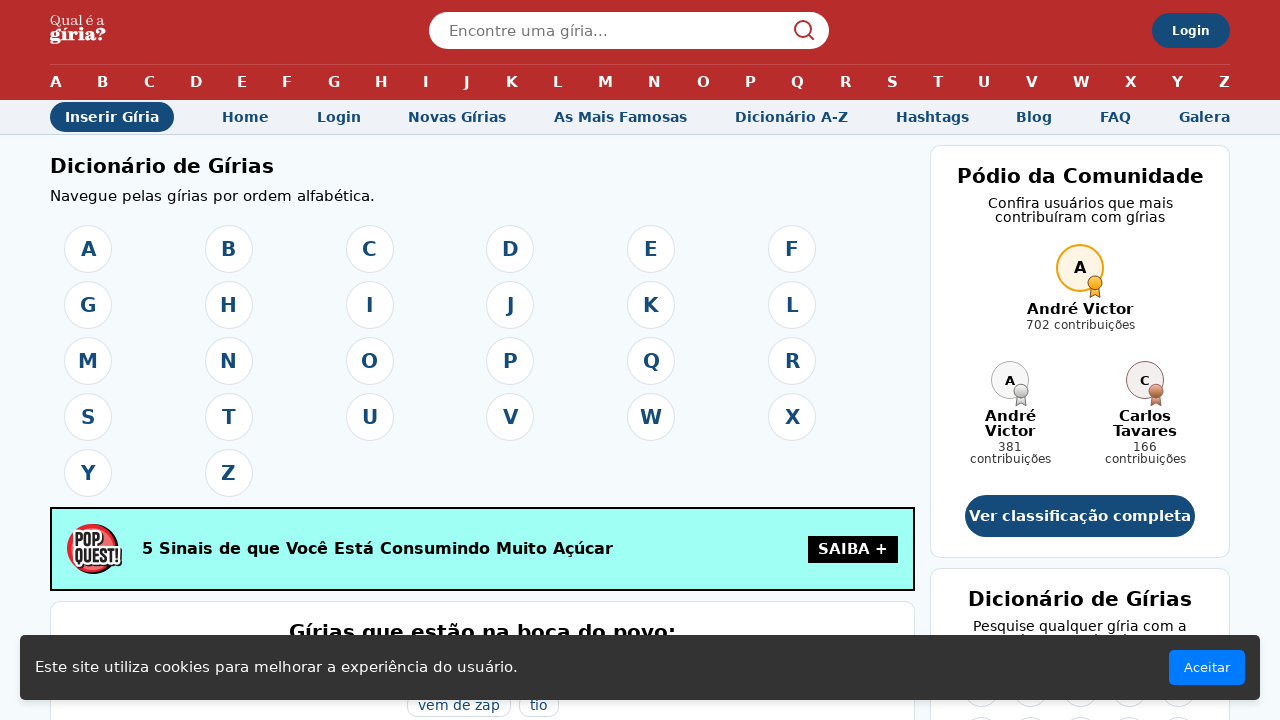

Dictionary A-Z page loaded successfully
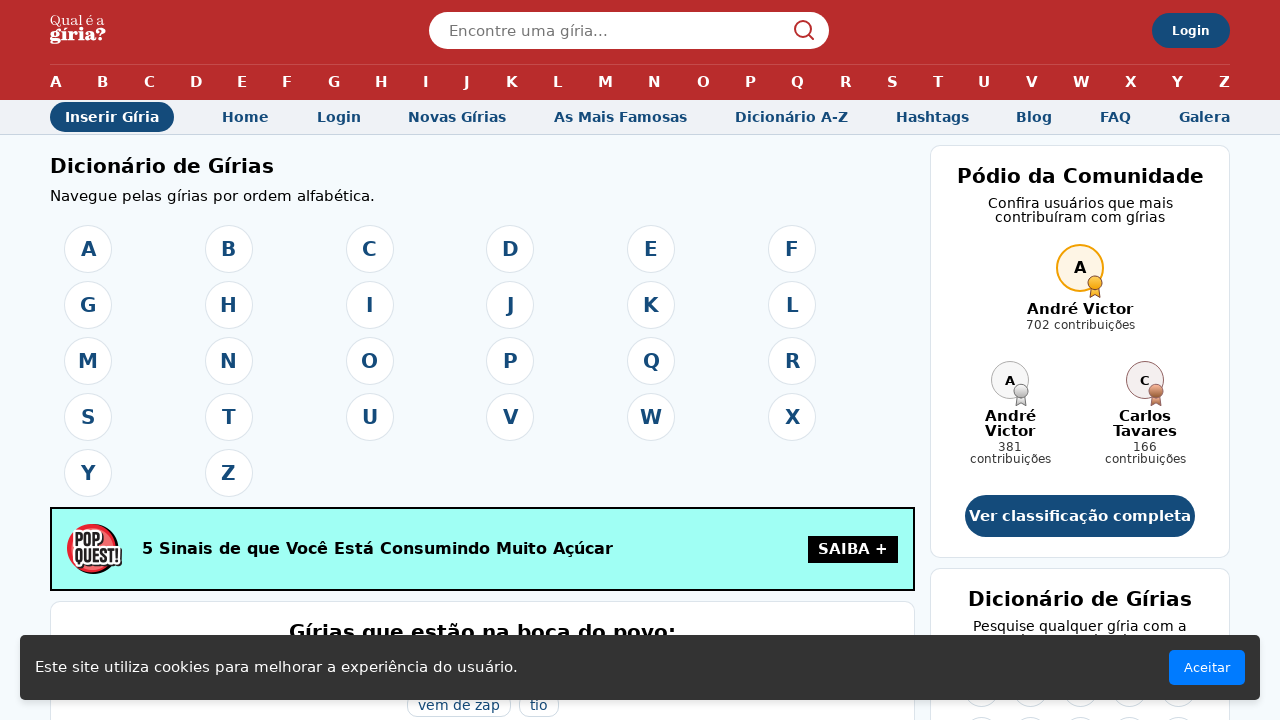

Clicked on letter K link in sidebar at (982, 360) on internal:role=link[name="K"s] >> nth=2
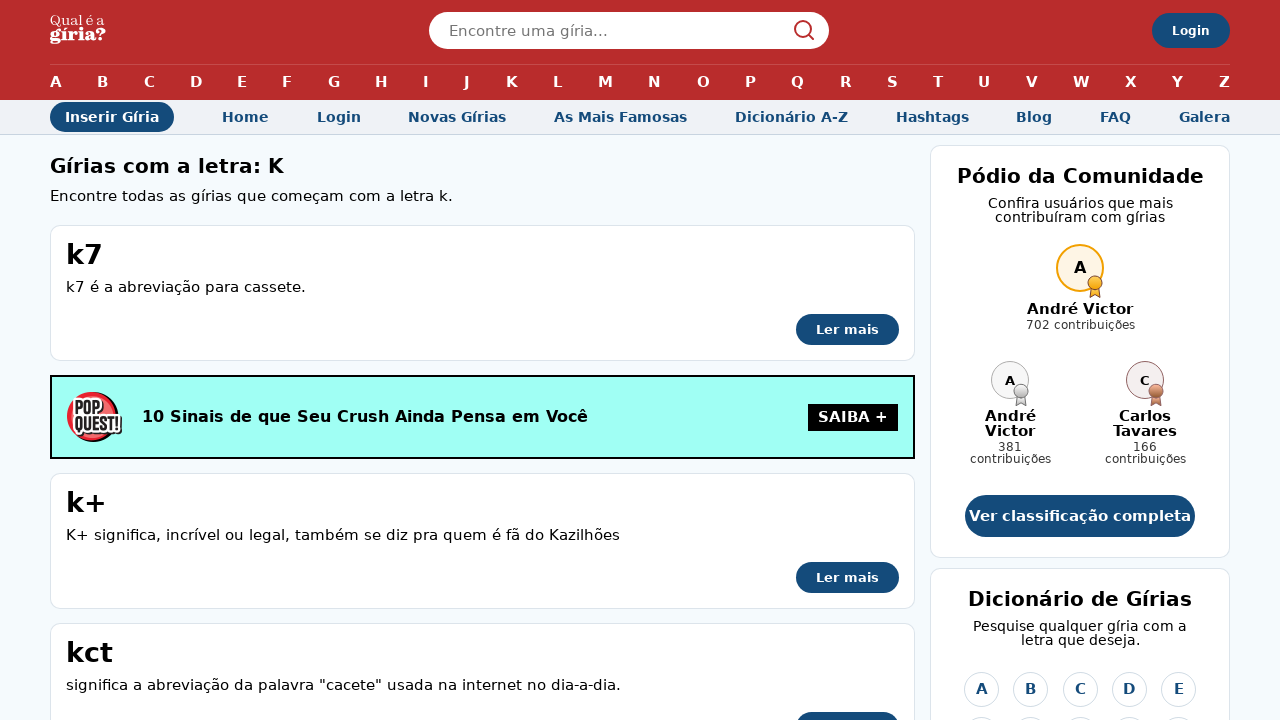

Navigated to letter K dictionary page
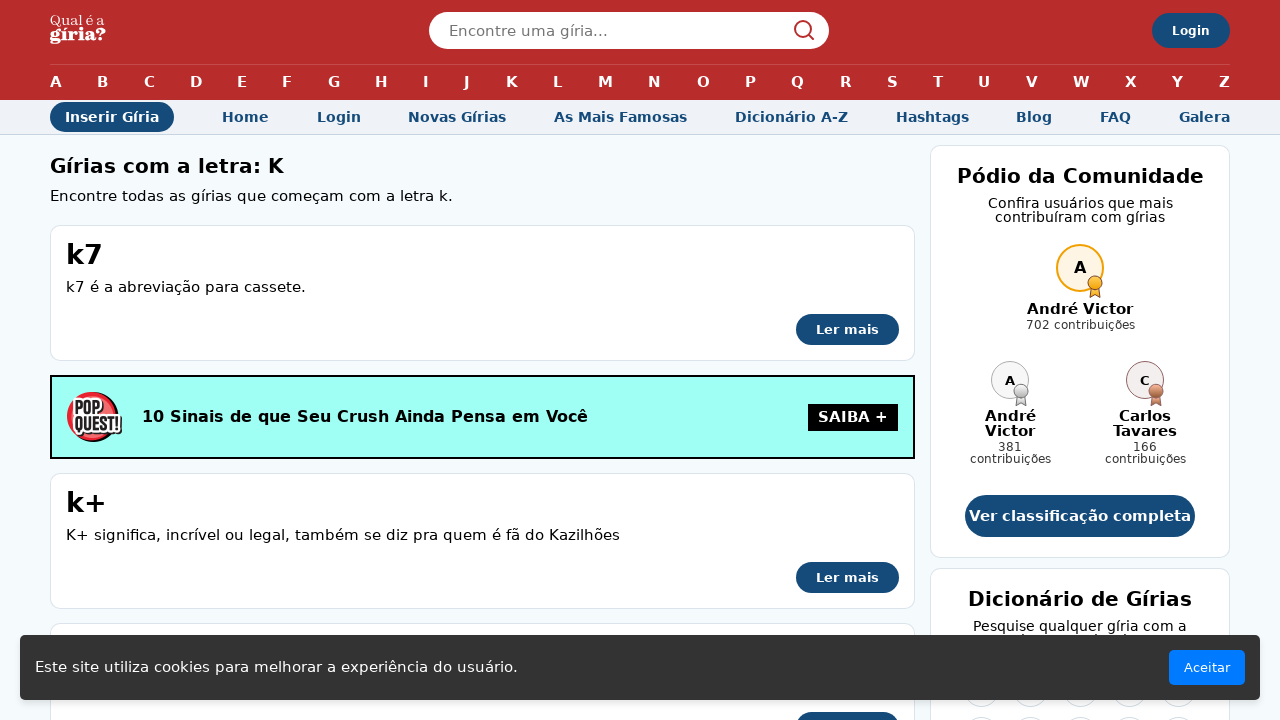

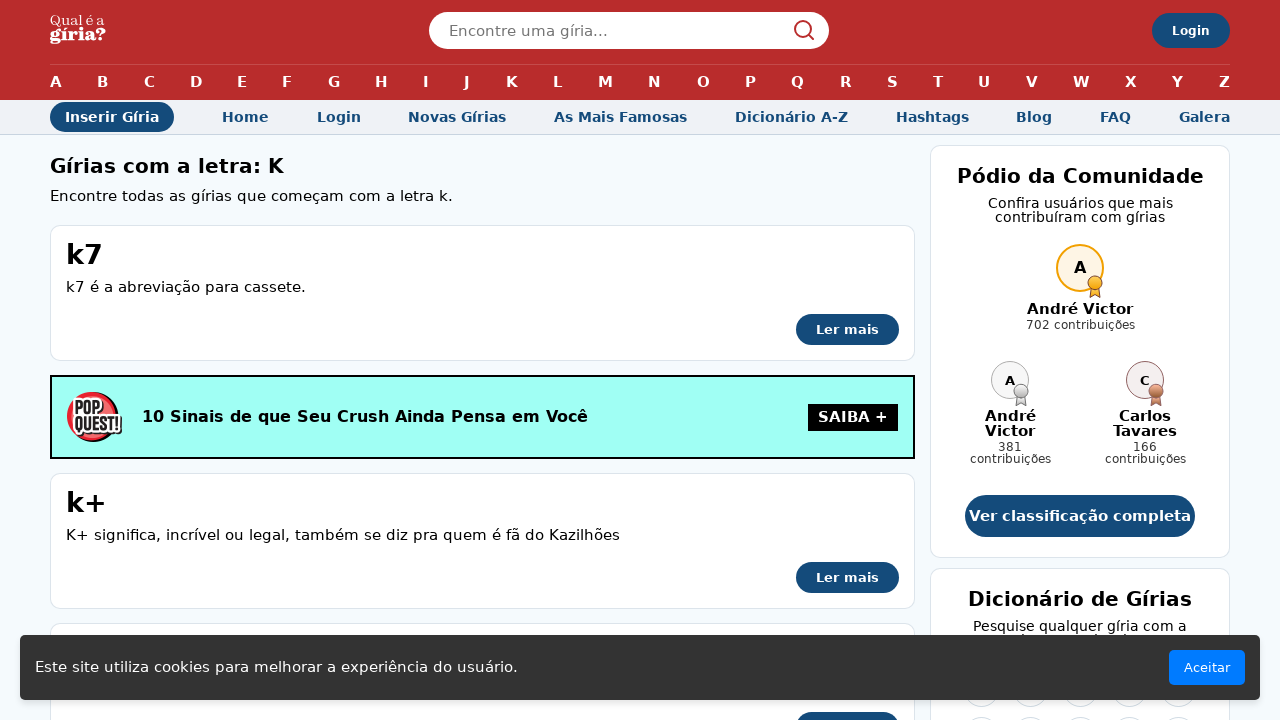